Tests various mouse actions including right-click, double-click, and hover interactions across multiple pages

Starting URL: https://testeroprogramowania.github.io/selenium/fileupload.html

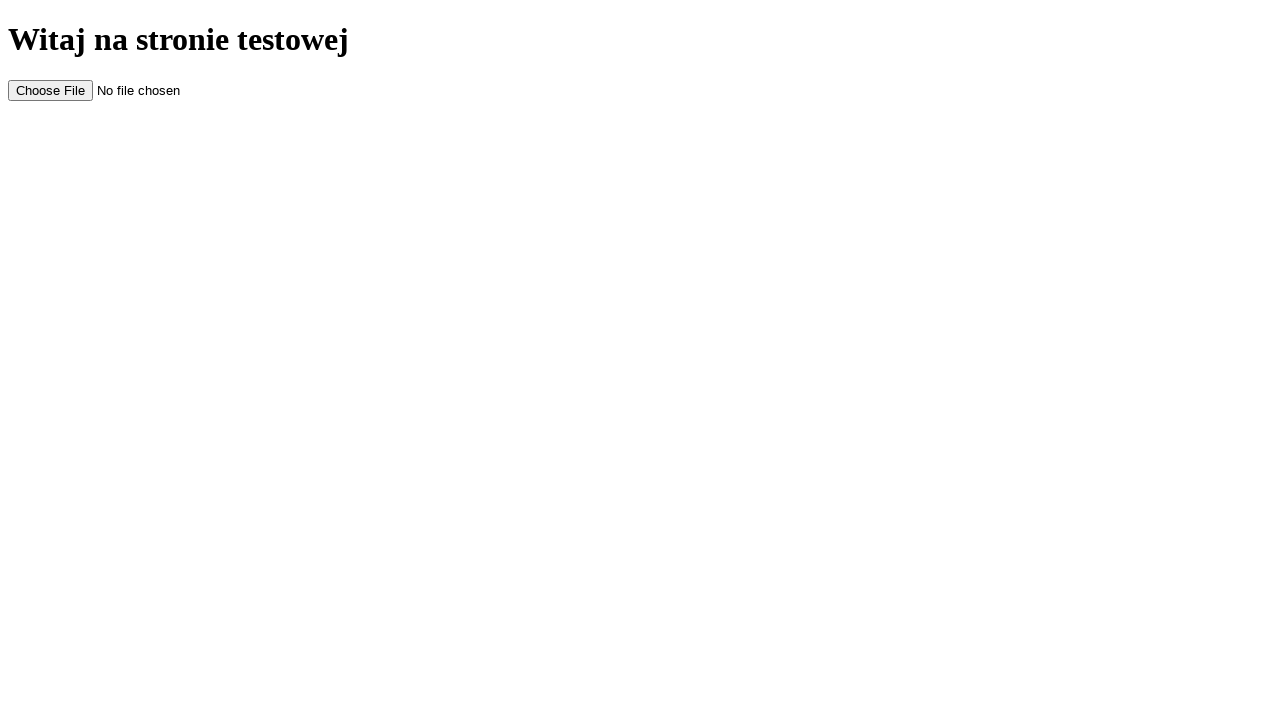

Right-clicked on file input element at (127, 90) on #myFile
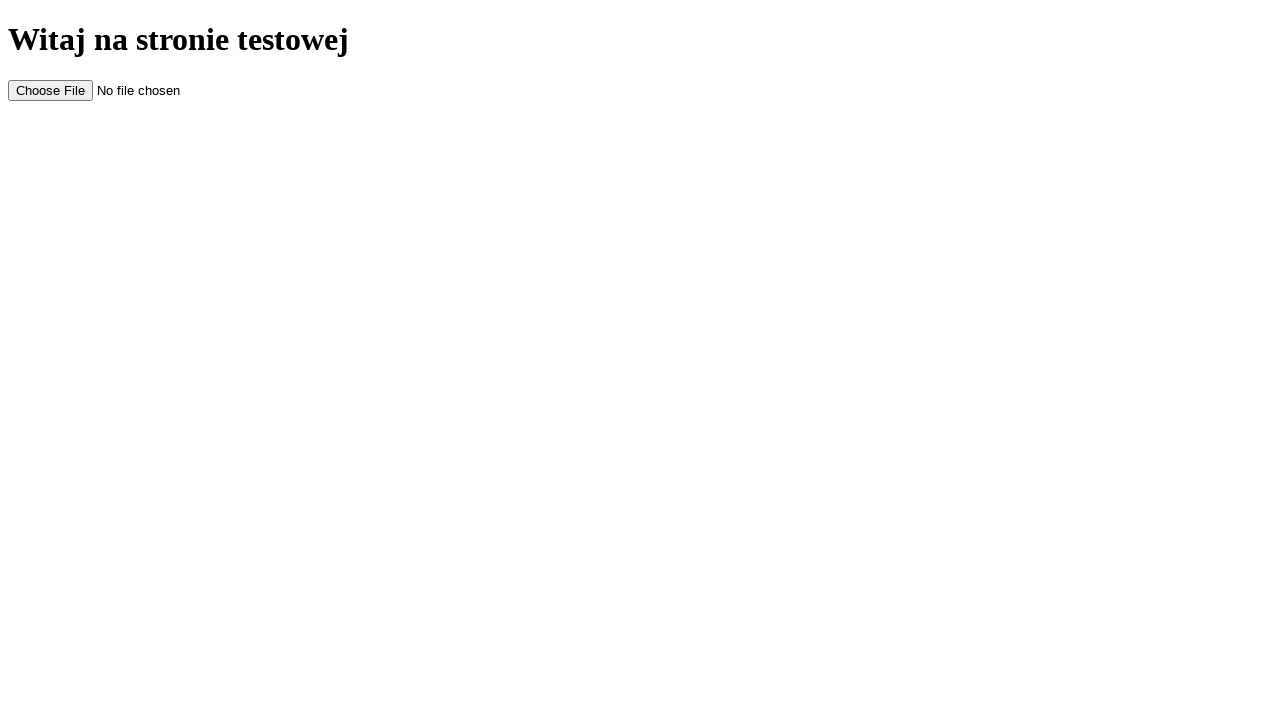

Navigated to double-click test page
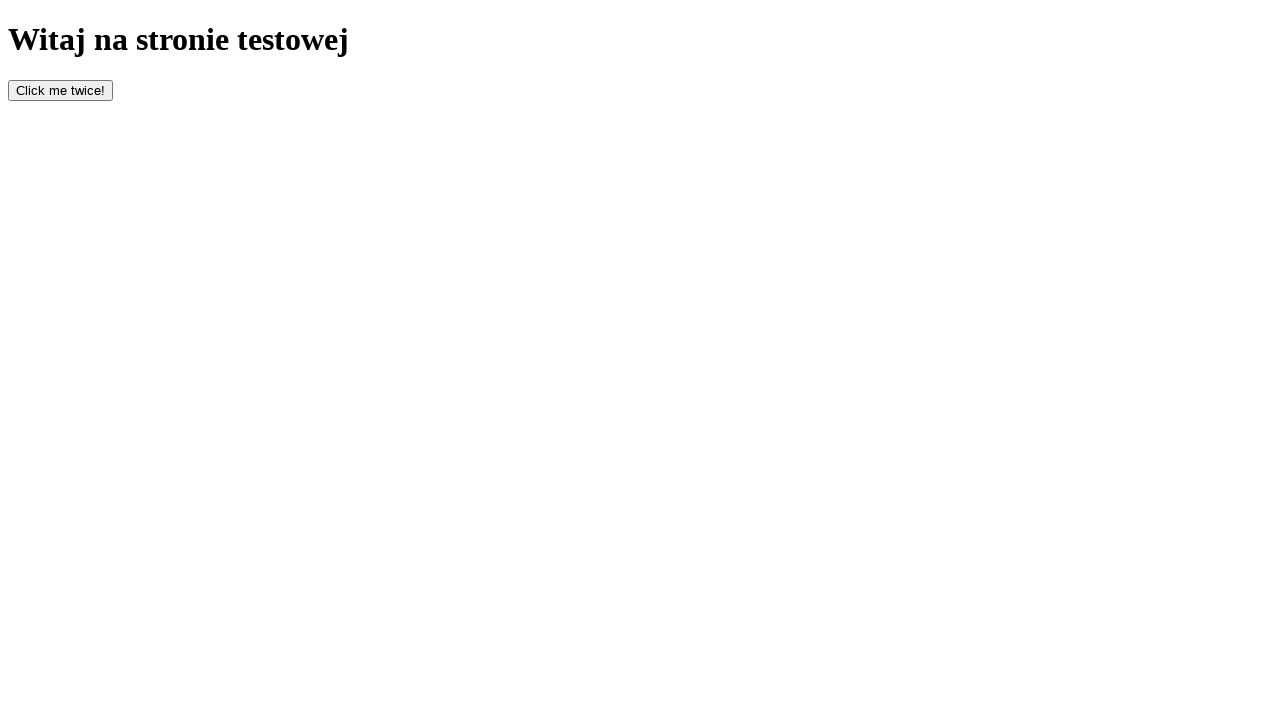

Double-clicked on bottom element at (60, 90) on #bottom
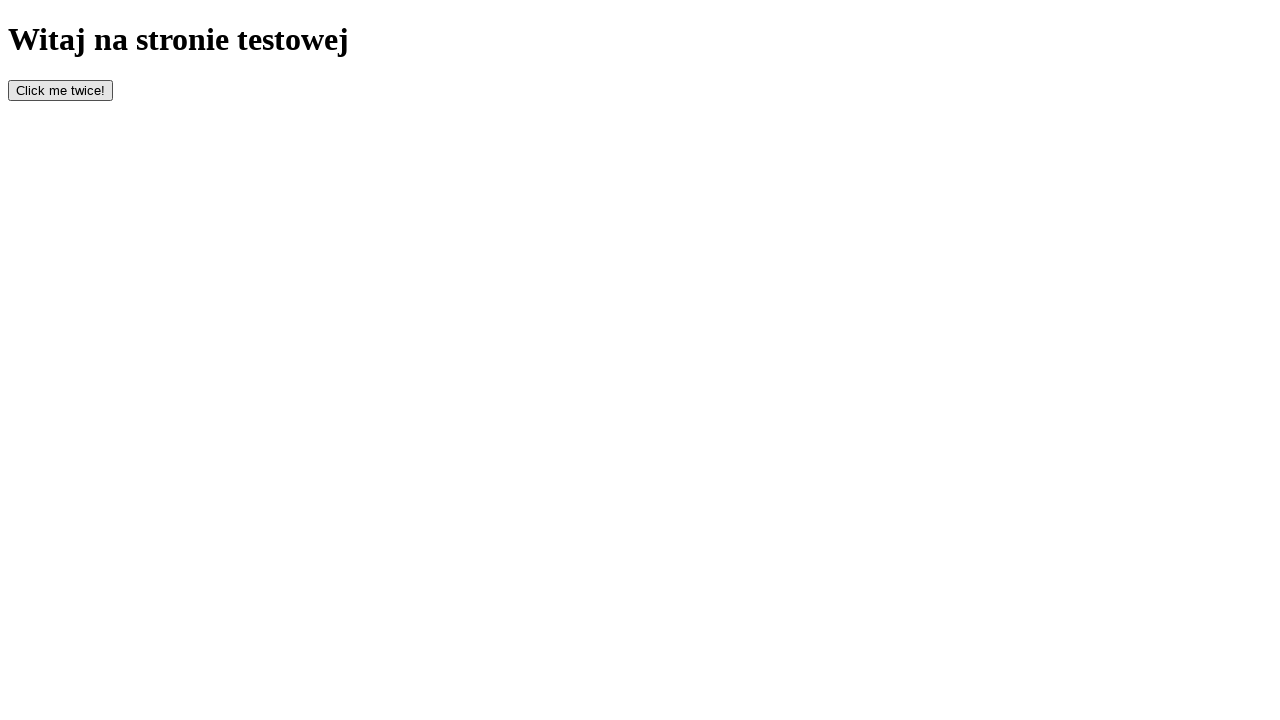

Navigated to basics page
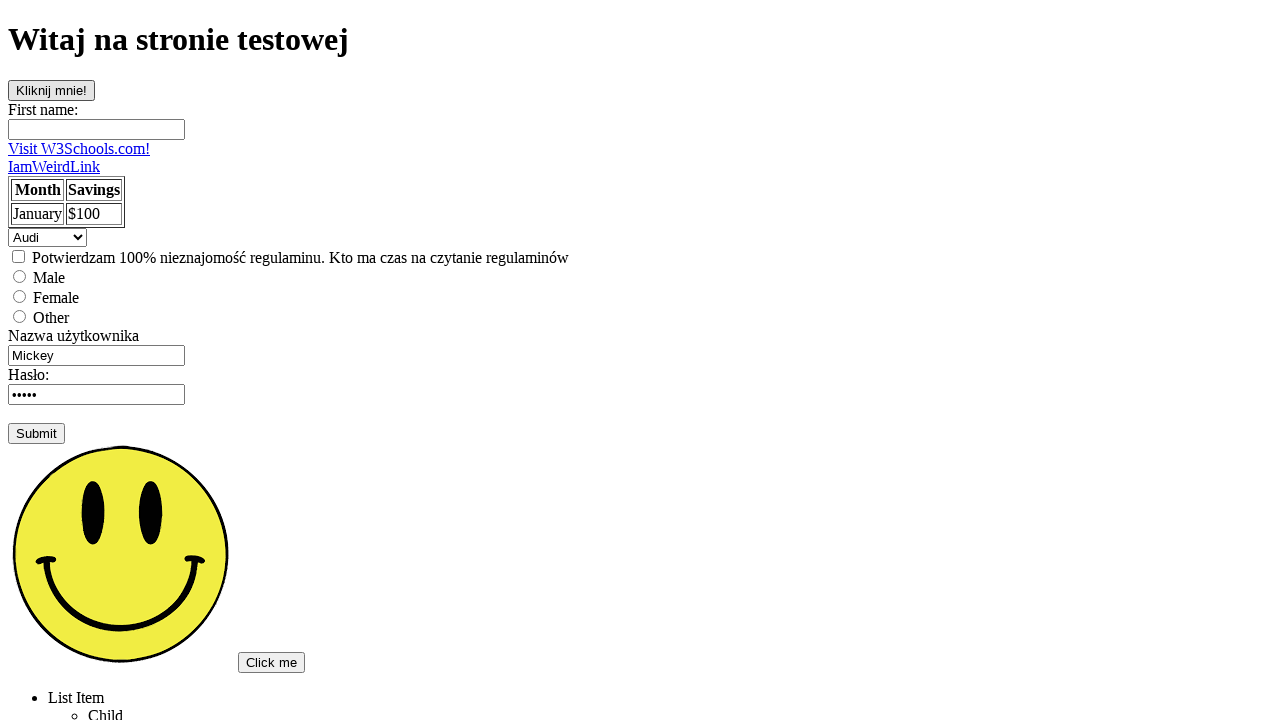

Hovered over h1 element at (640, 40) on h1
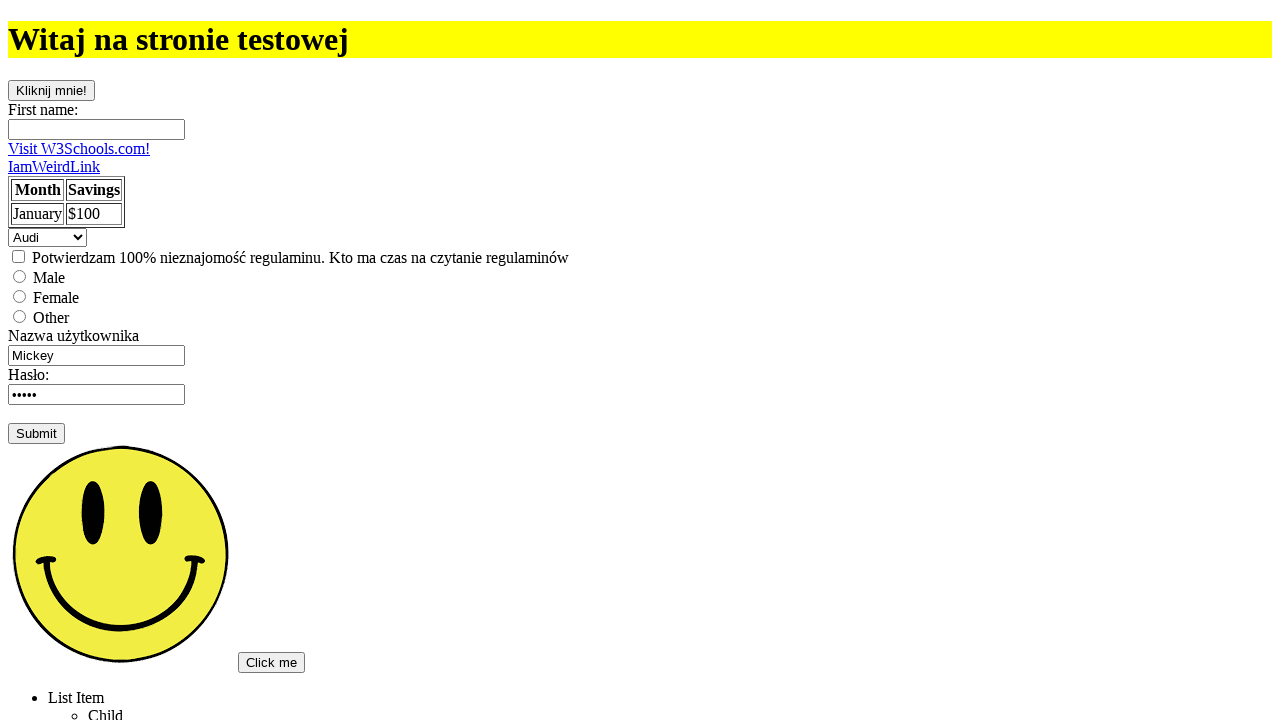

Retrieved text from table cell (2nd row, 2nd column): '$100'
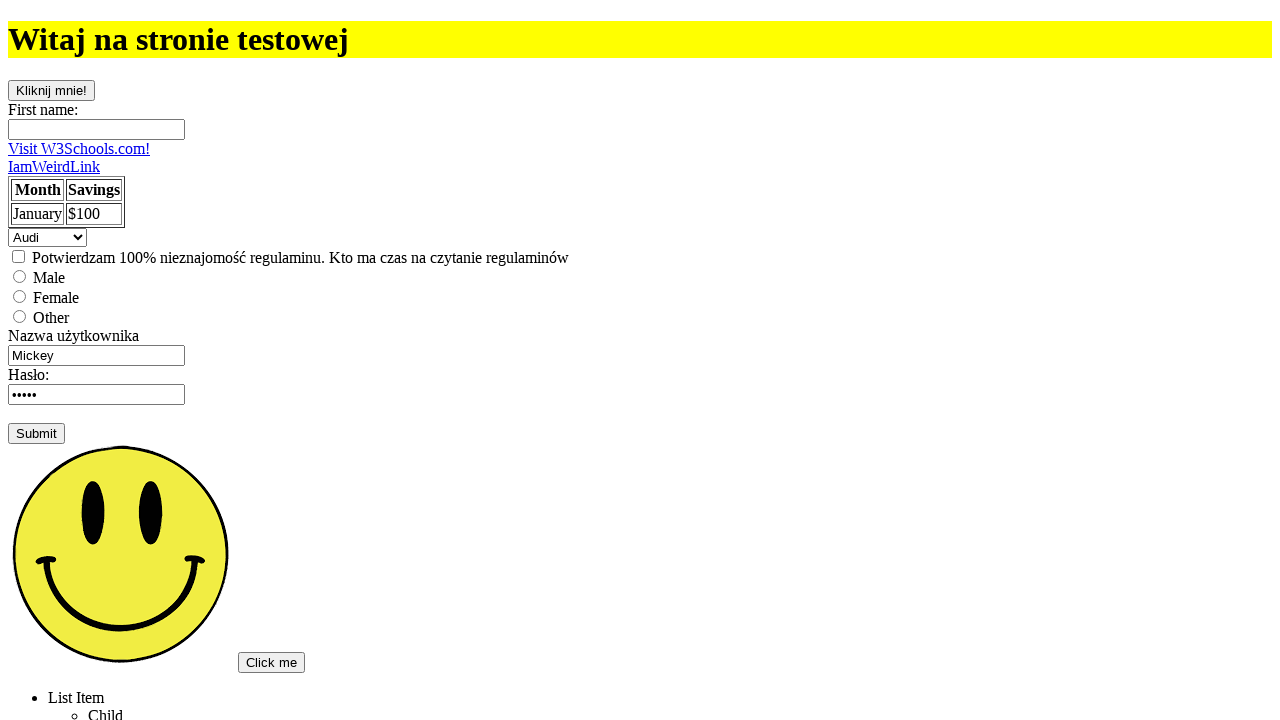

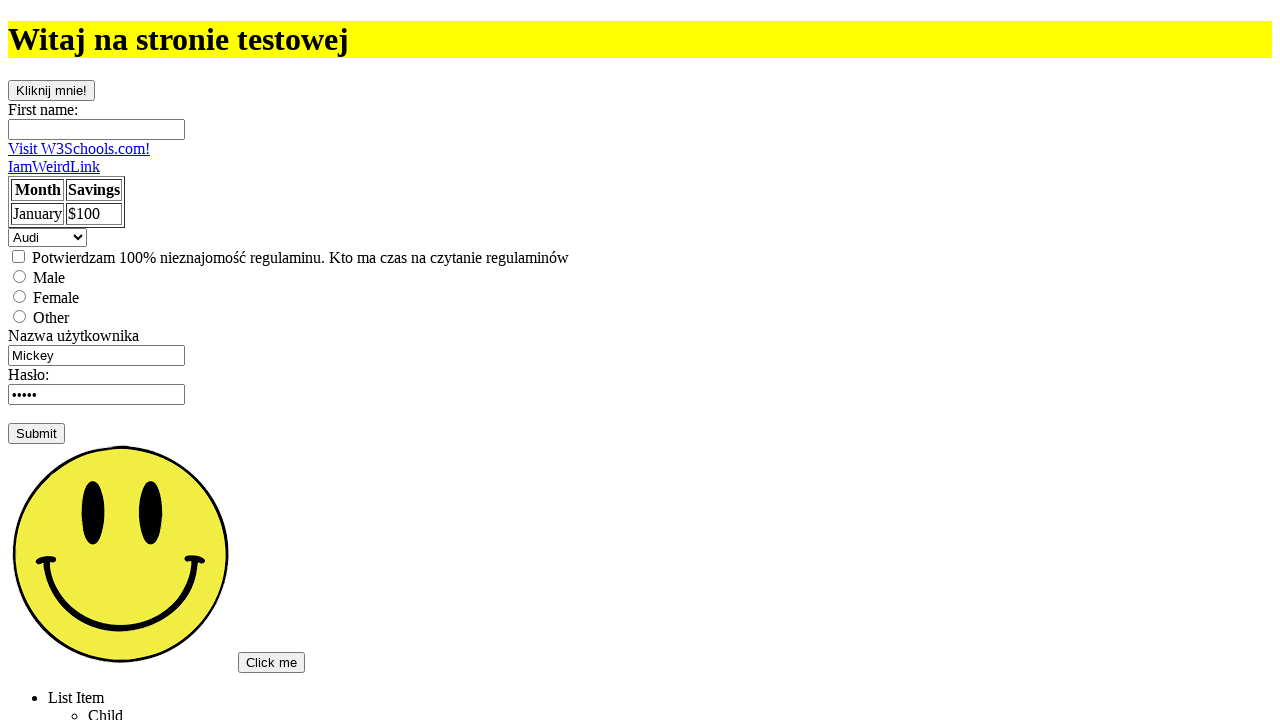